Tests working with complex objects by clicking a create user button and extracting user card data through page.evaluate.

Starting URL: https://osstep.github.io/evaluate

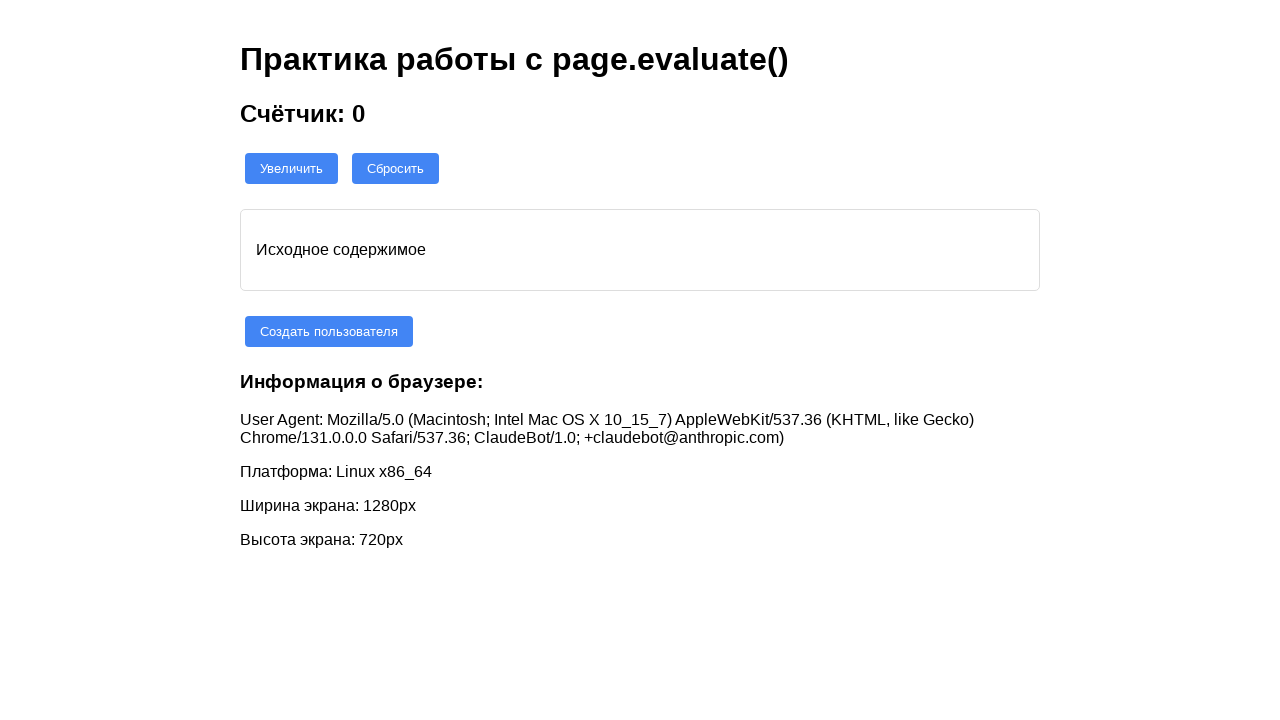

Clicked create user button at (329, 331) on #create-user
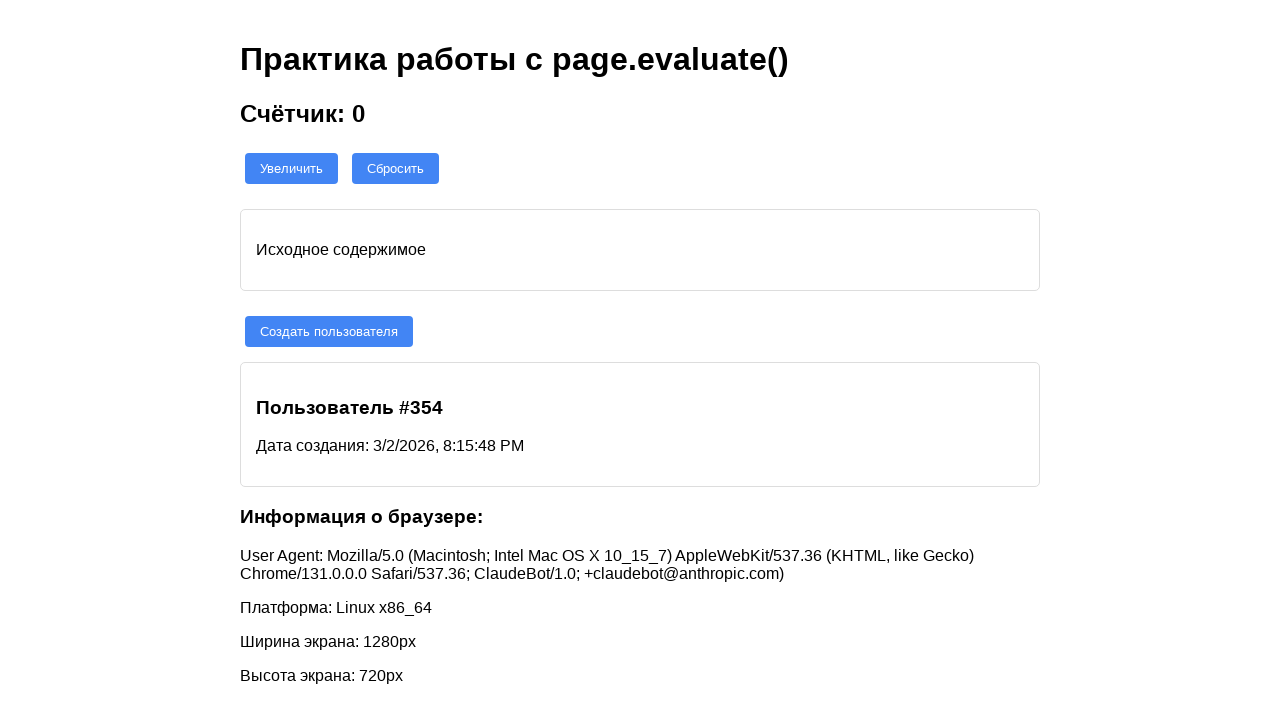

Extracted user card data through page.evaluate
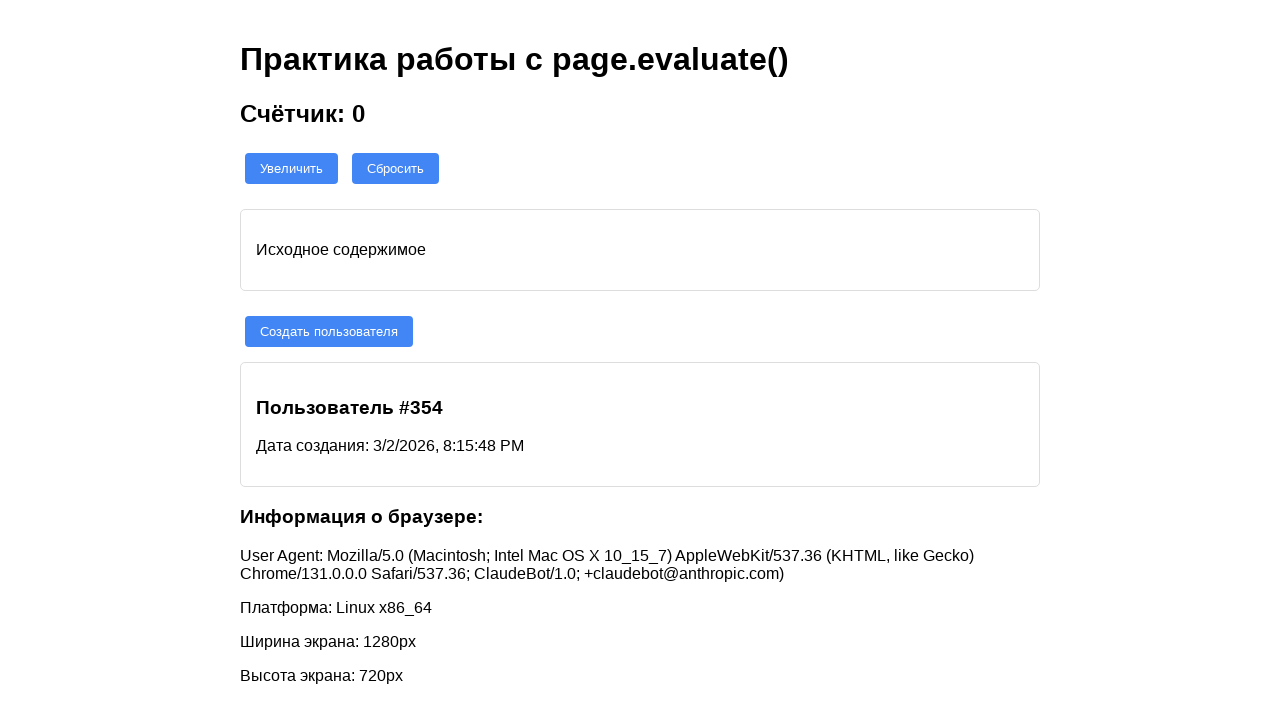

Verified user card exists
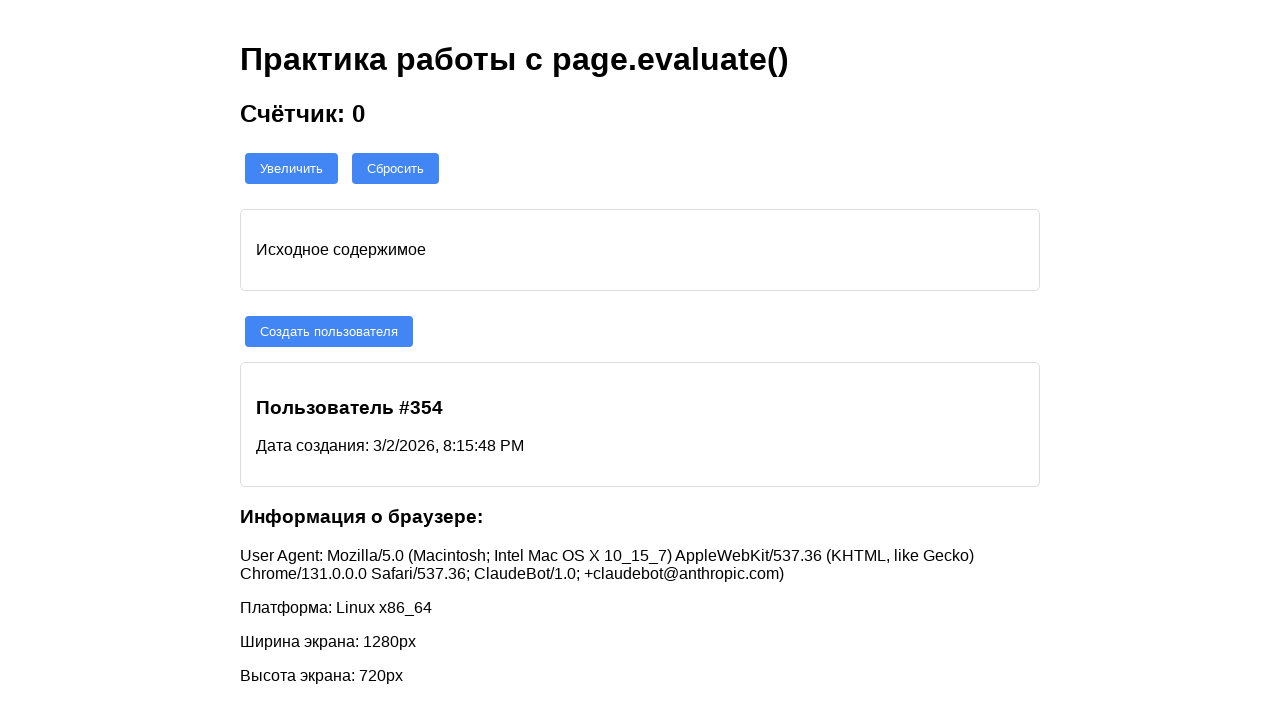

Verified user title contains 'Пользователь #'
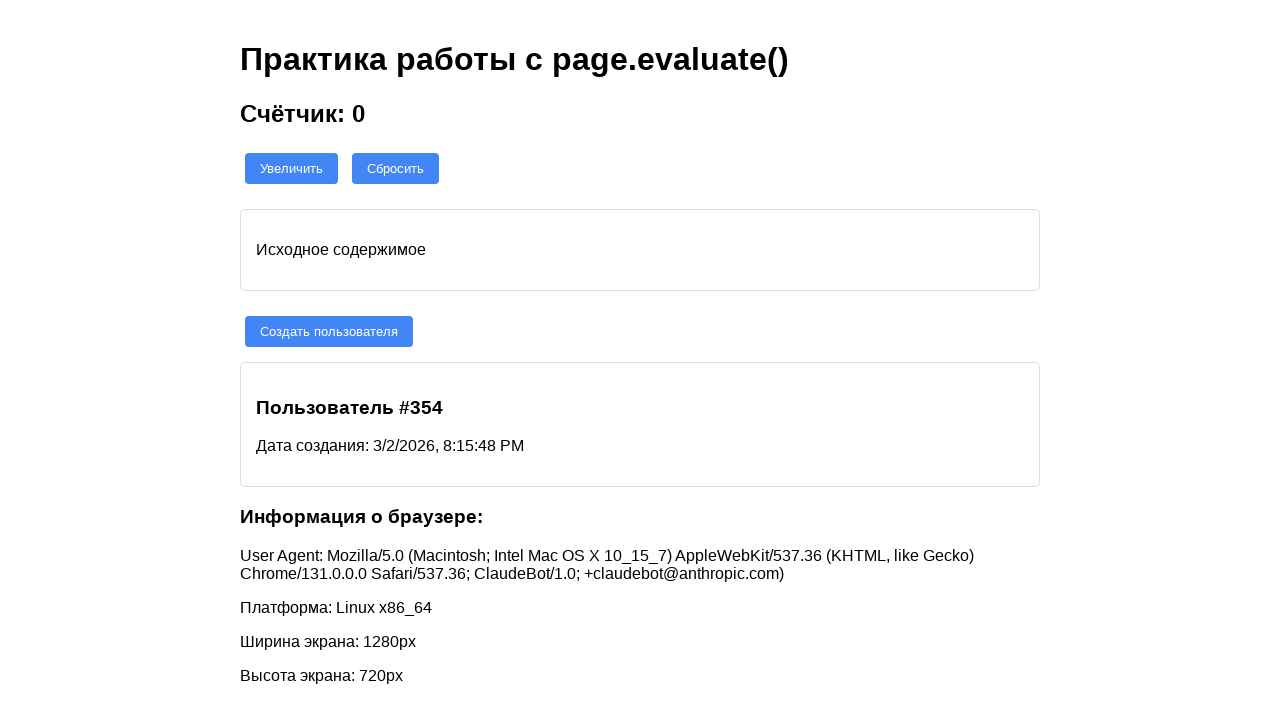

Verified user date contains 'Дата создания:'
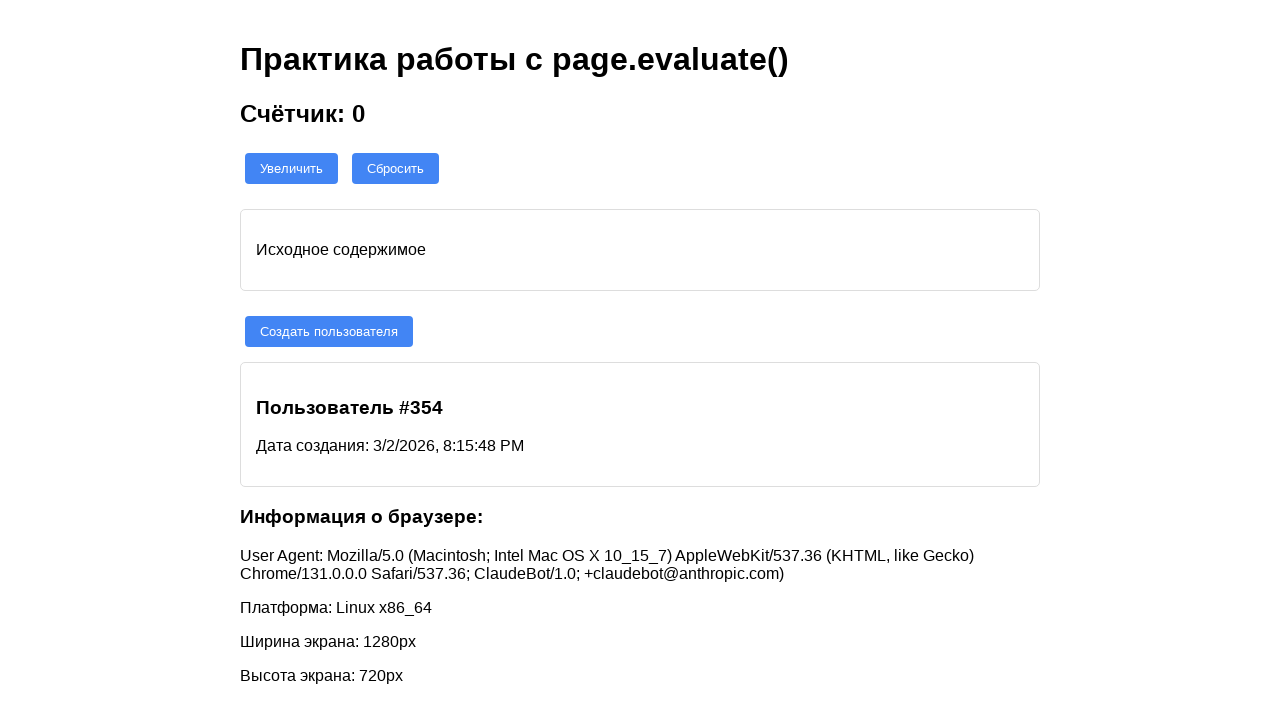

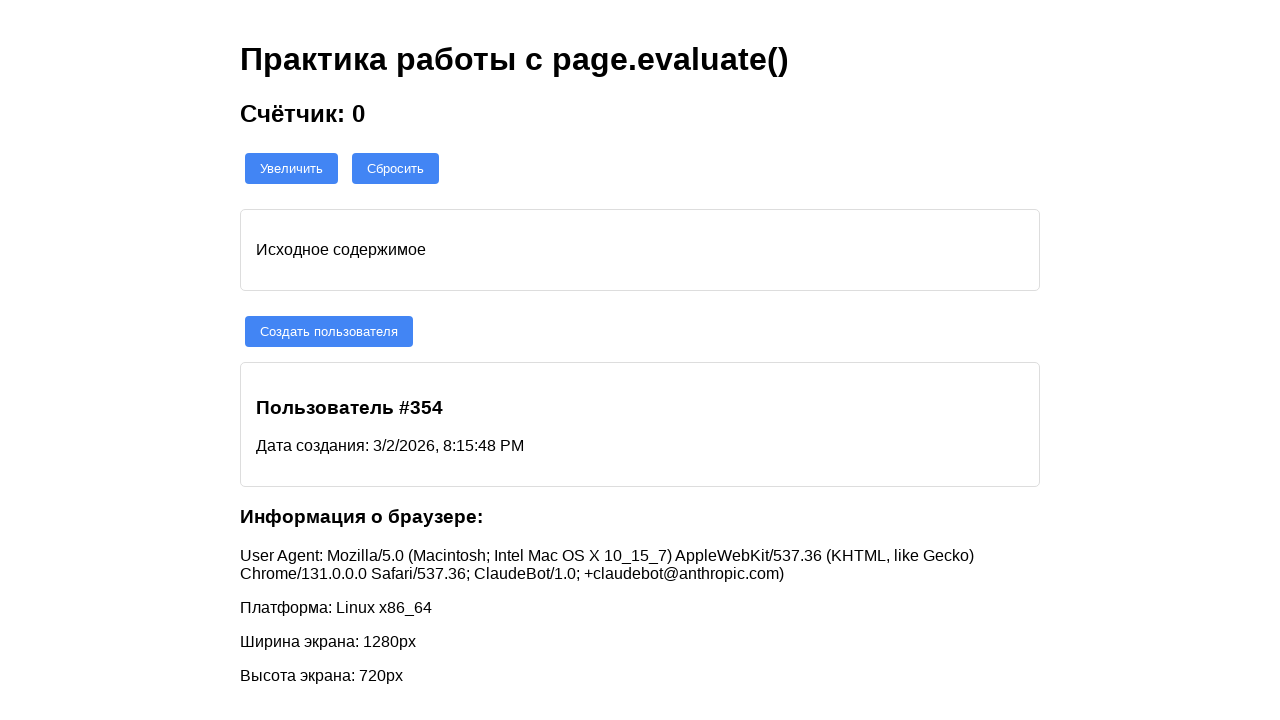